Tests multiple item selection by clicking and dragging to select a range of items from a list

Starting URL: https://jqueryui.com/selectable/

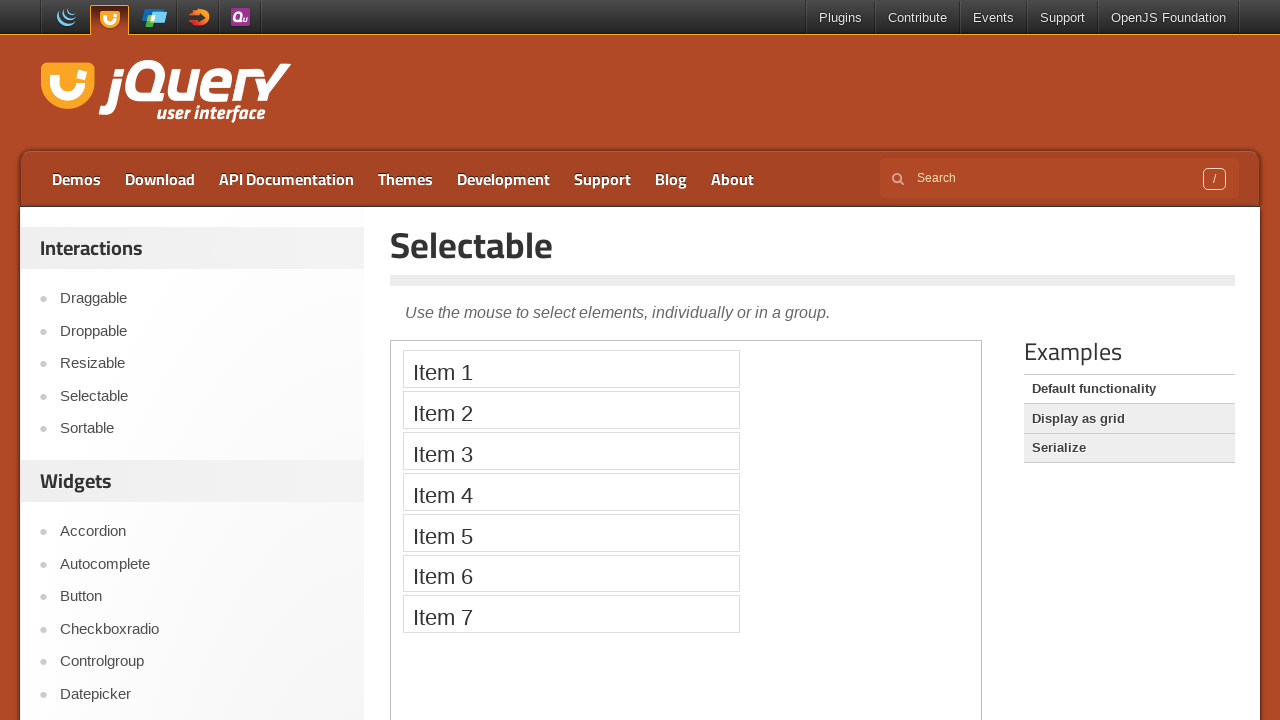

Scrolled down 200 pixels to reveal selectable area
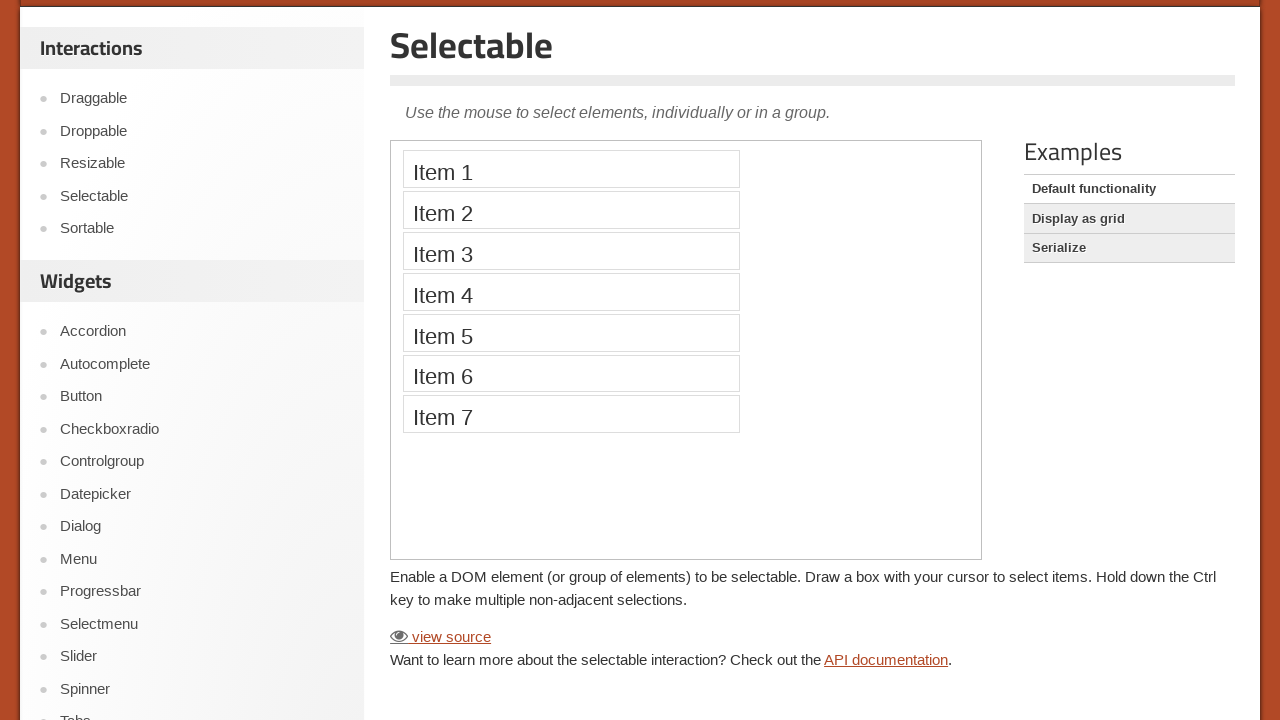

Located iframe containing selectable items
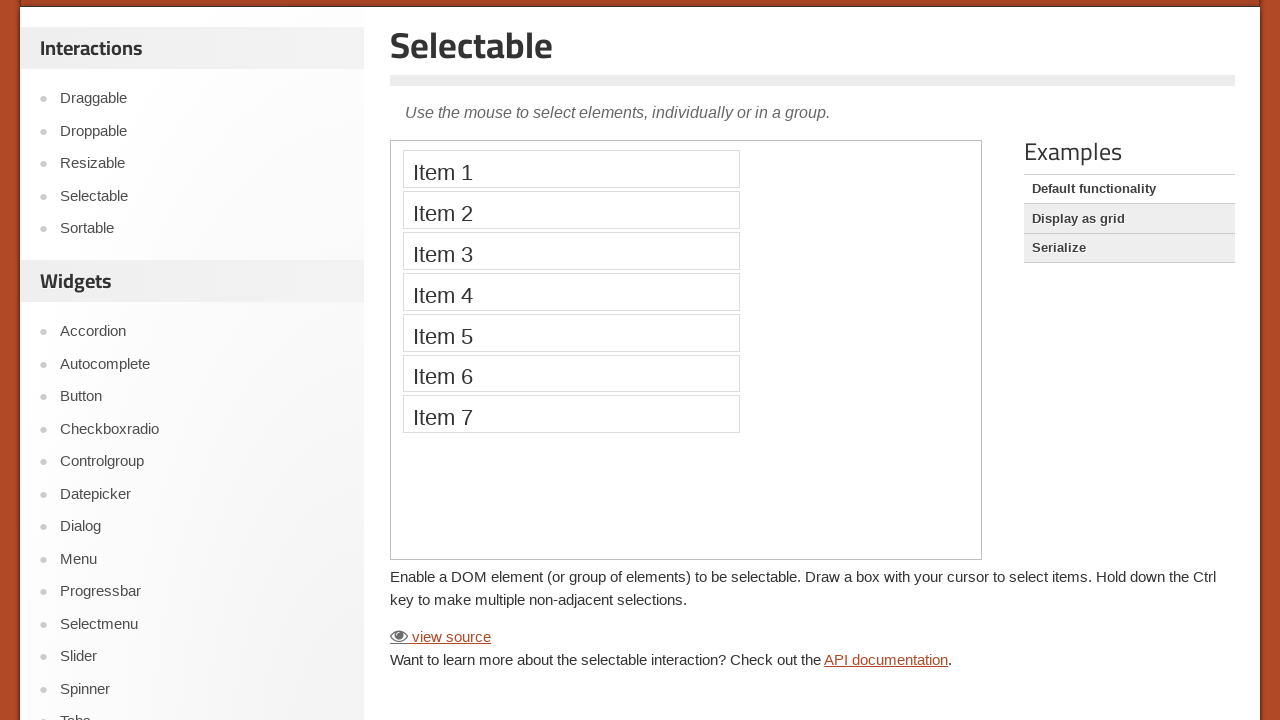

Waited 3 seconds before performing selection
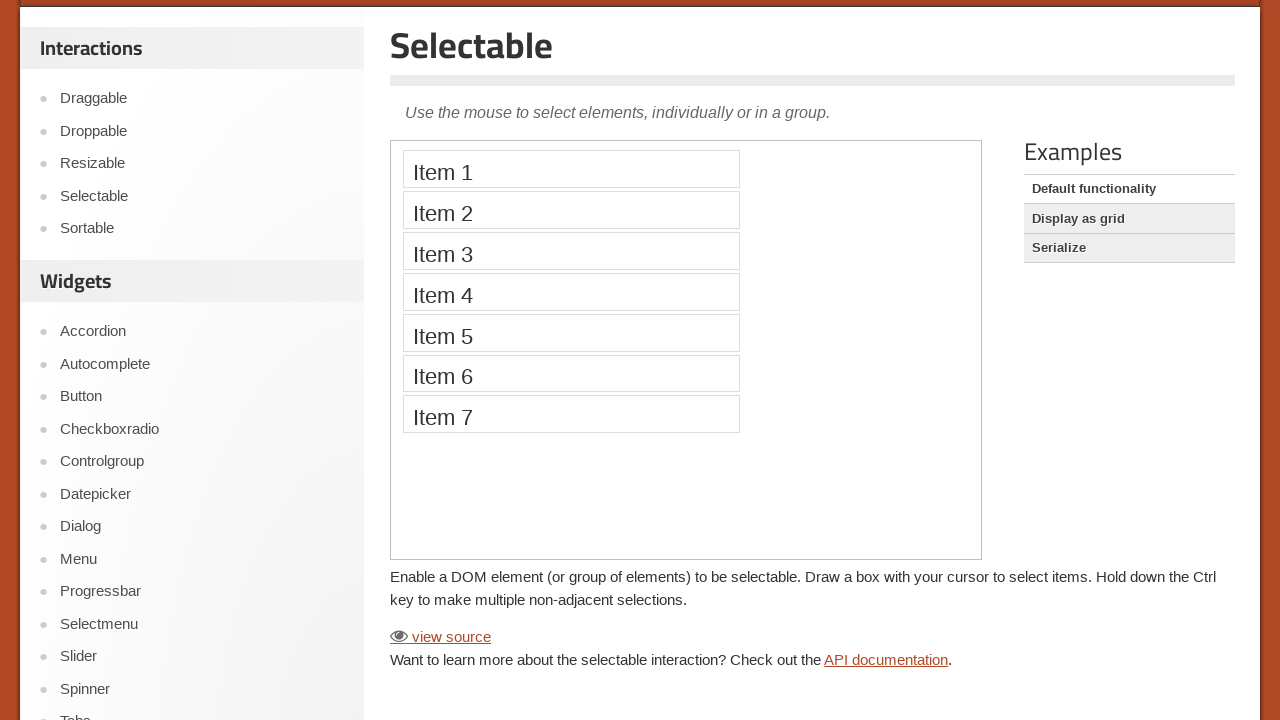

Located first item in selectable list
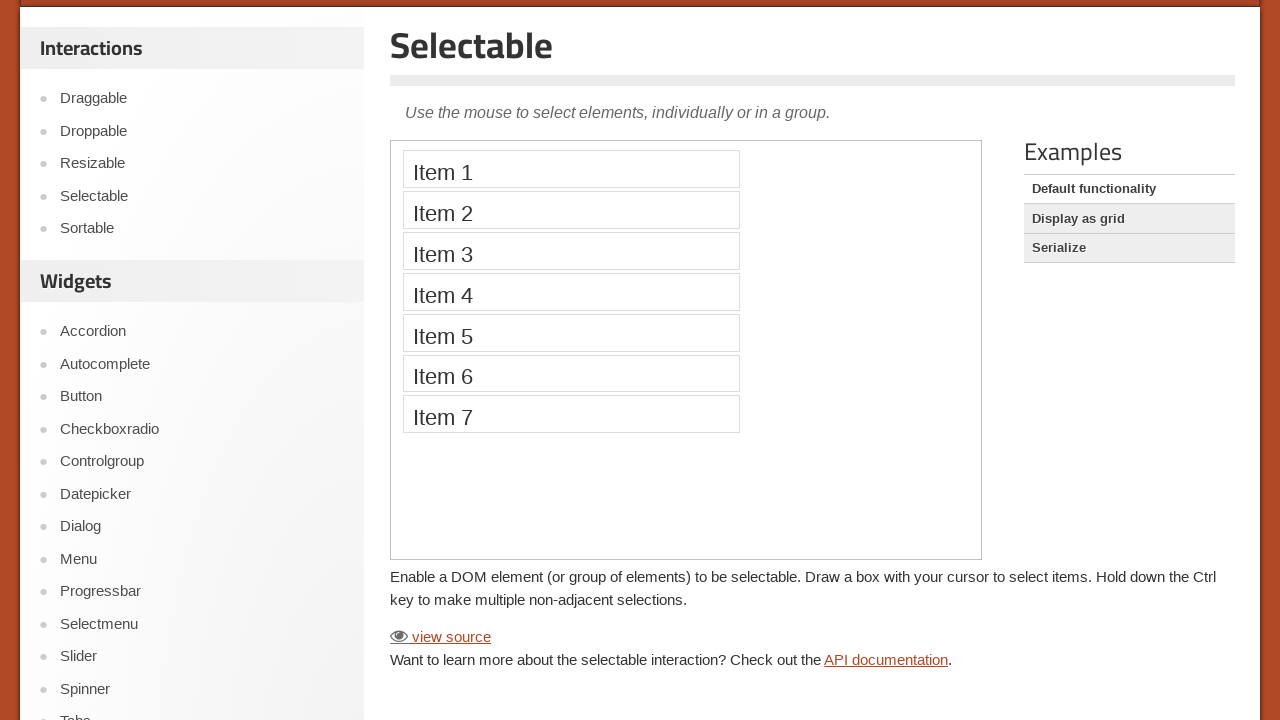

Located sixth item in selectable list
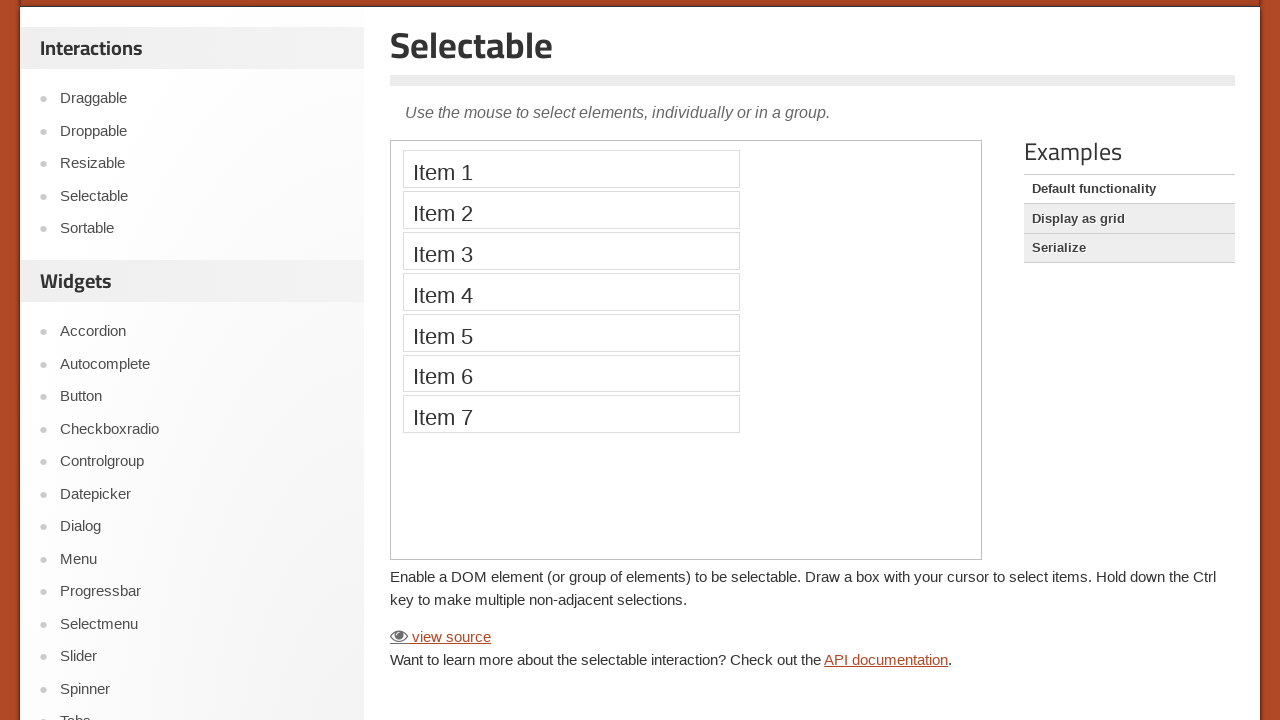

Retrieved bounding box of first item
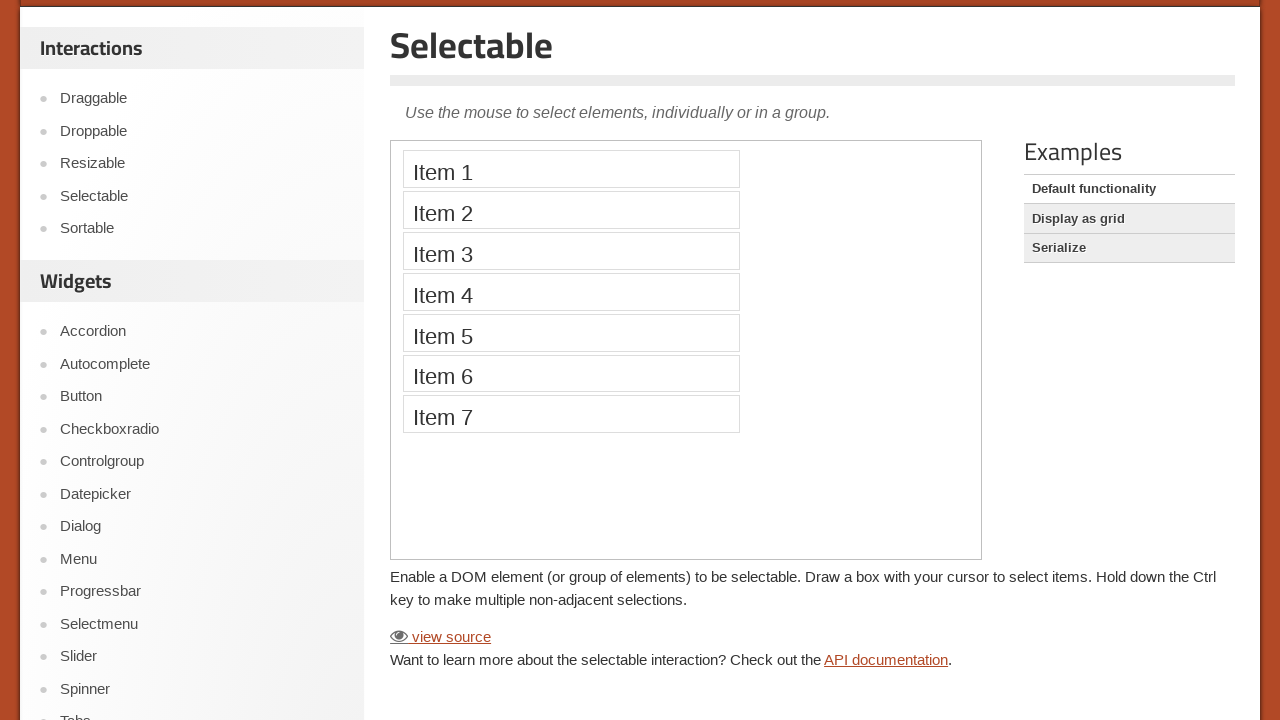

Retrieved bounding box of sixth item
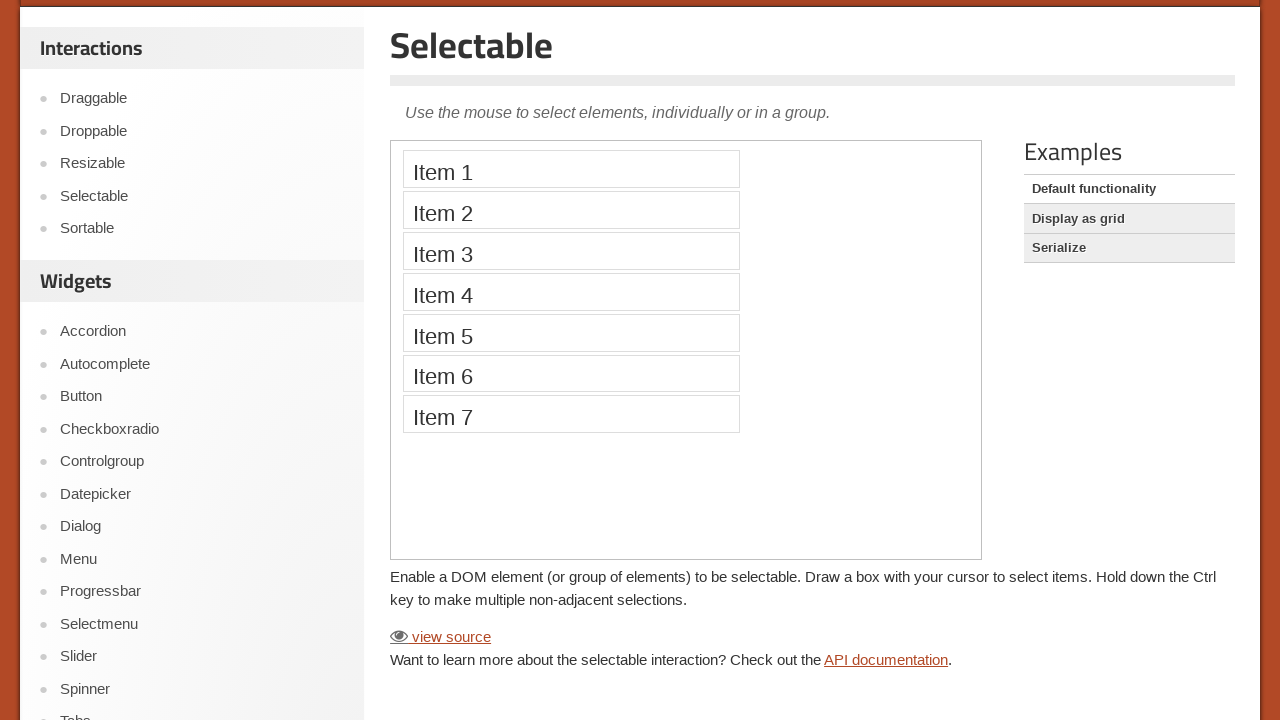

Moved mouse to center of first item at (571, 169)
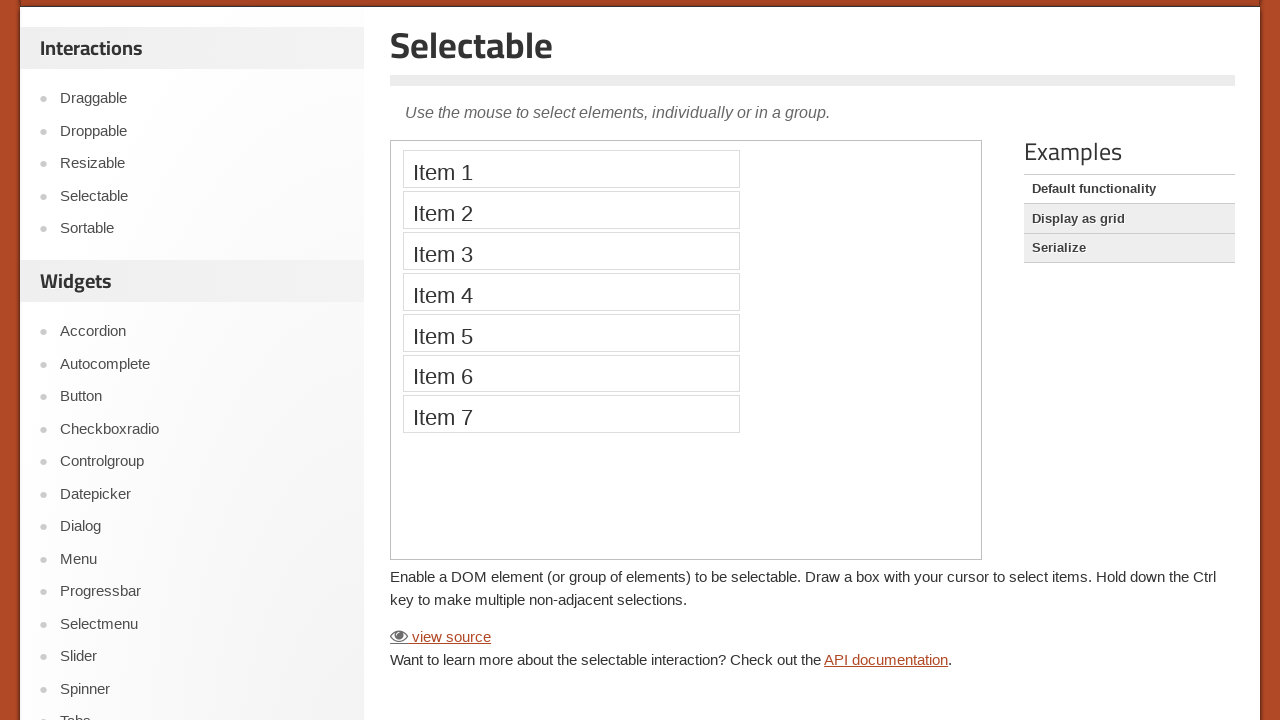

Pressed mouse button down on first item at (571, 169)
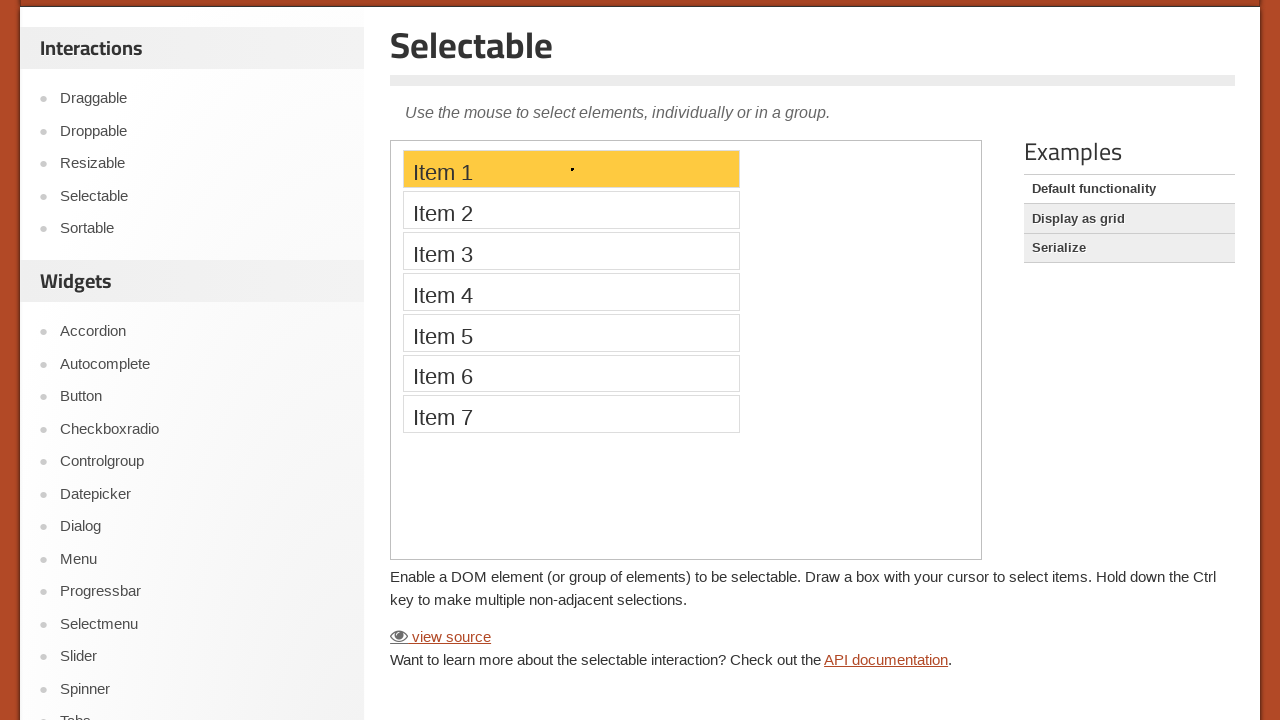

Waited 2 seconds while holding mouse button
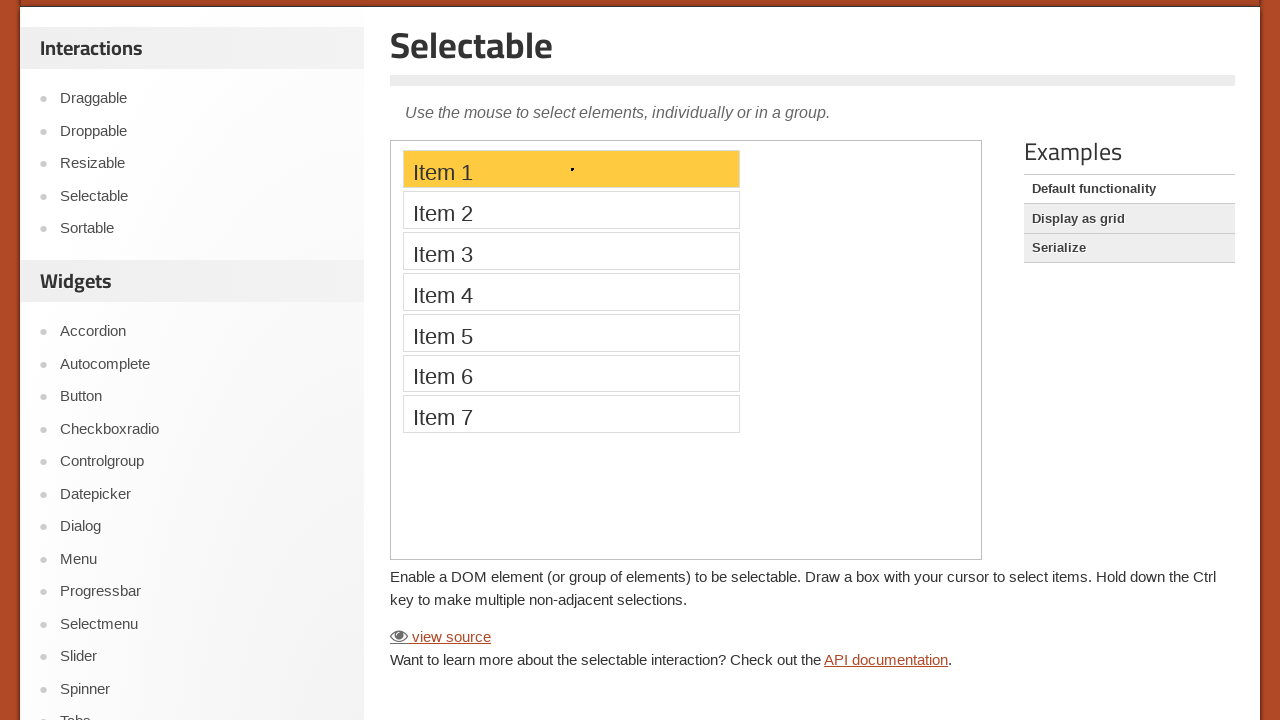

Dragged mouse to center of sixth item at (571, 373)
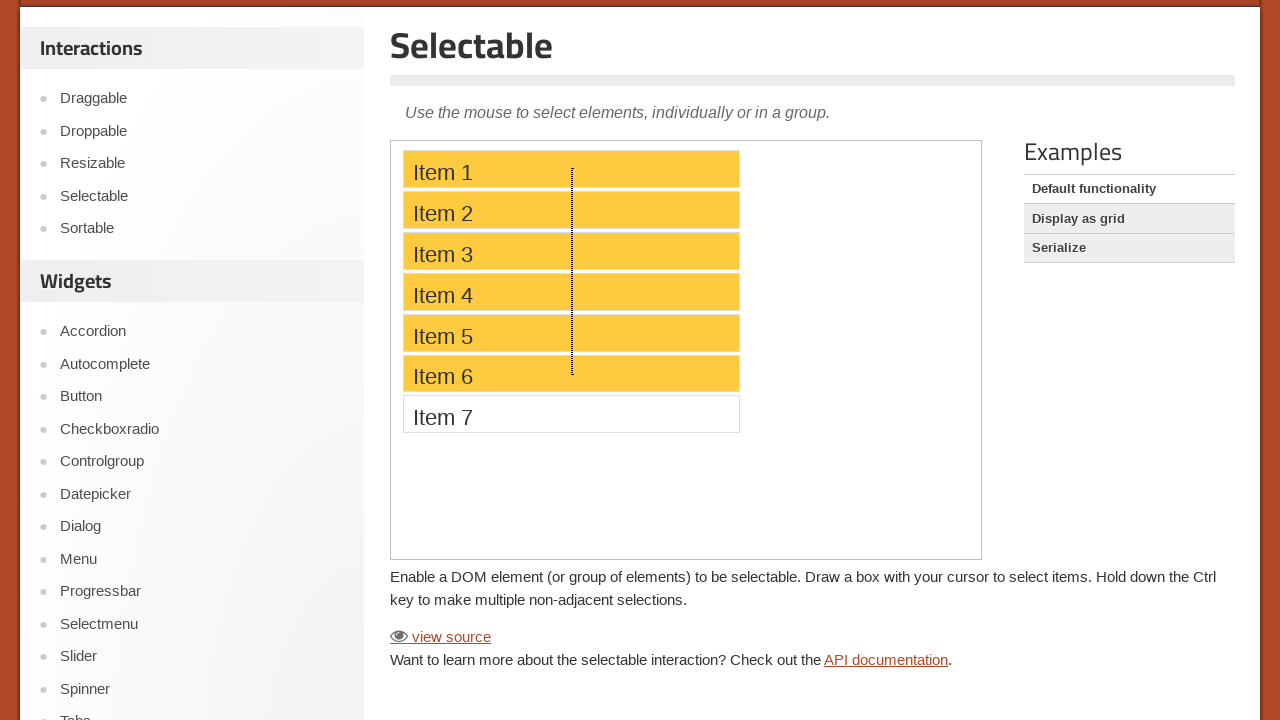

Released mouse button, completing range selection from item 1 to item 6 at (571, 373)
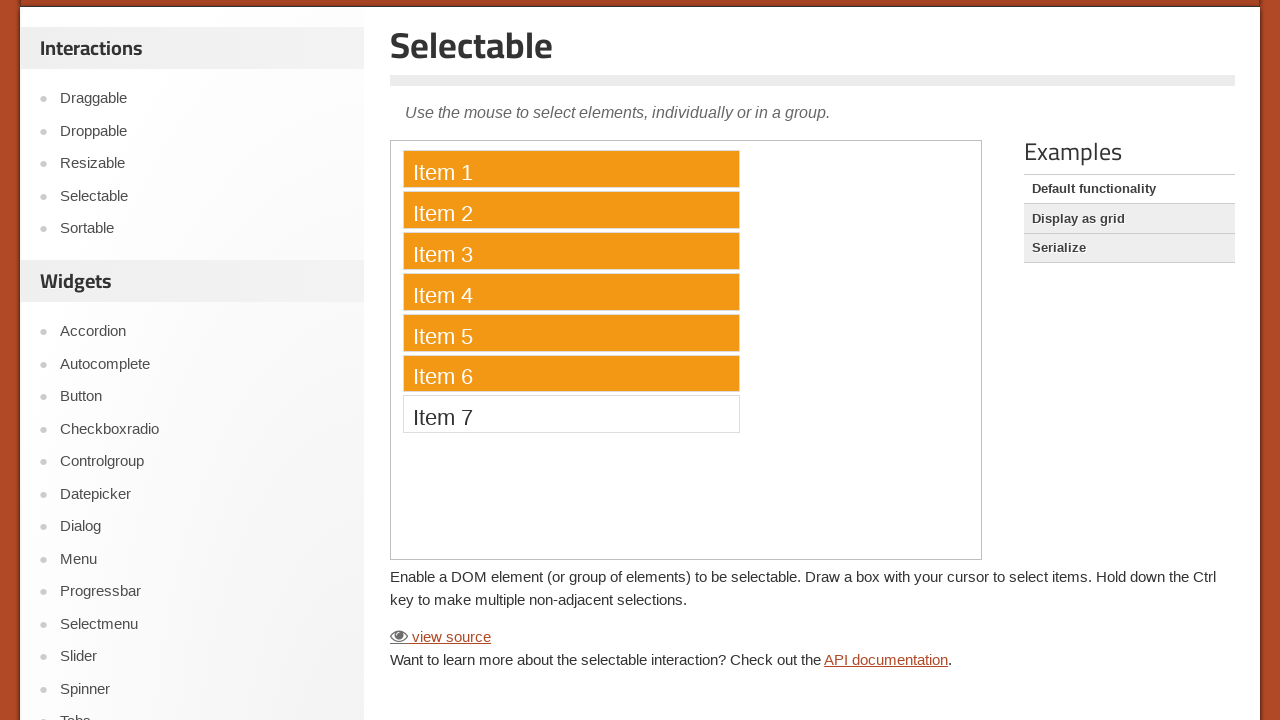

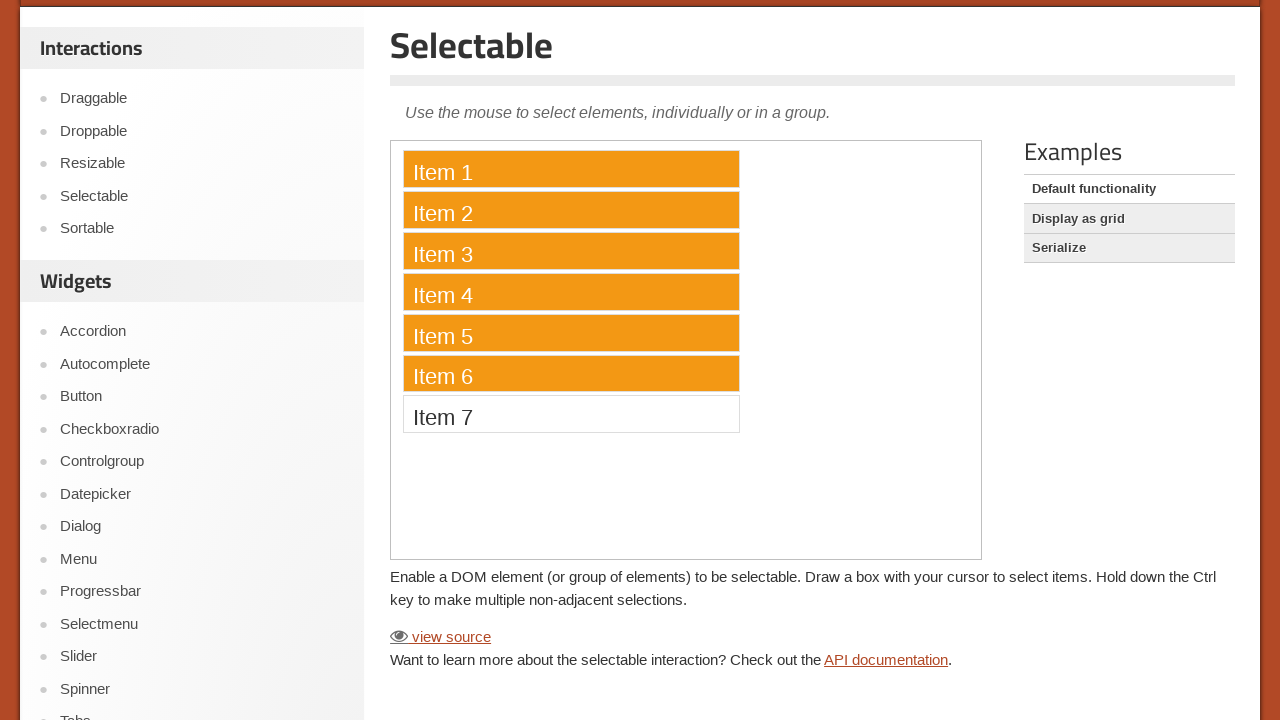